Tests dropdown selection functionality on OrangeHRM contact sales form by selecting a country from the dropdown menu

Starting URL: https://www.orangehrm.com/contact-sales/

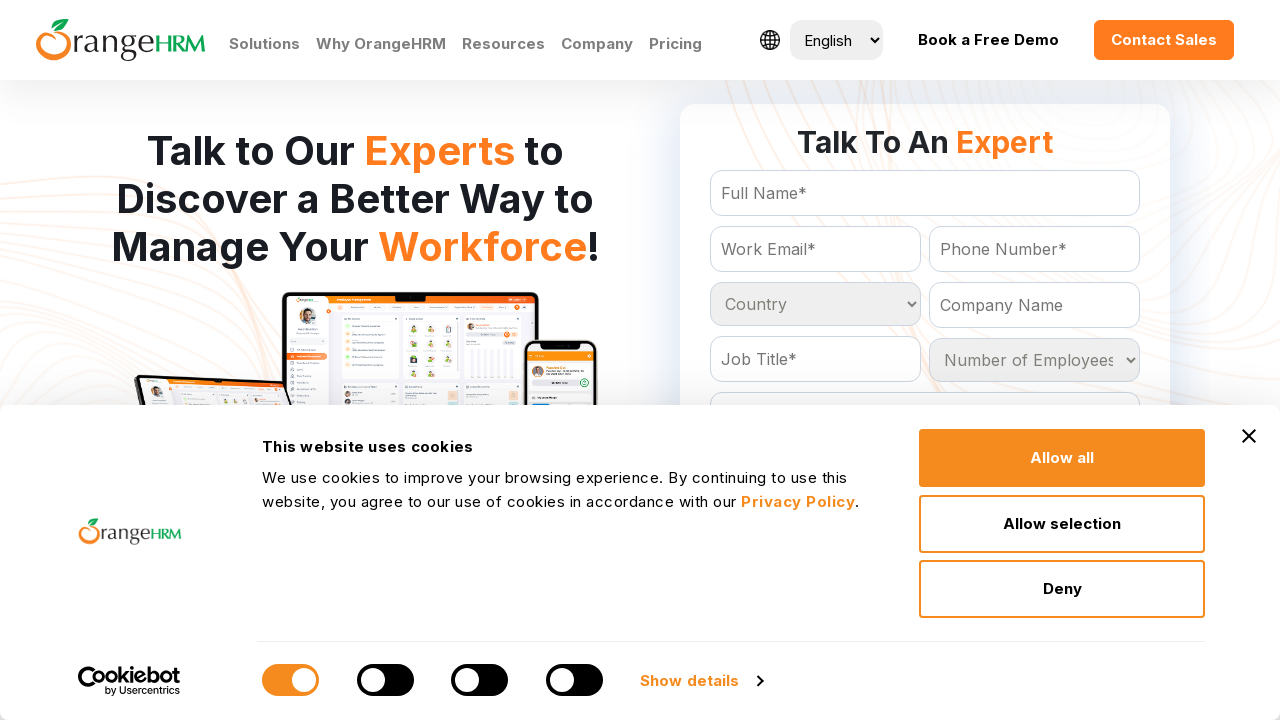

Selected 'India' from the country dropdown menu on OrangeHRM contact sales form on select[name='Country']
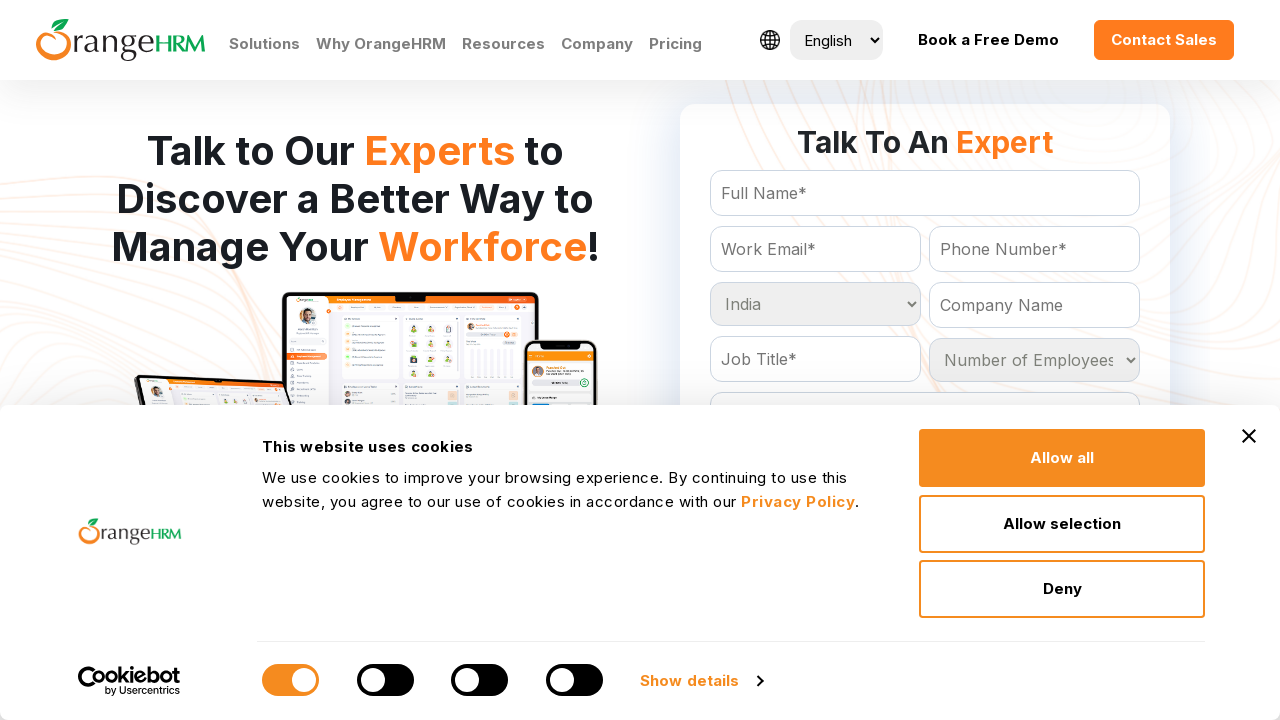

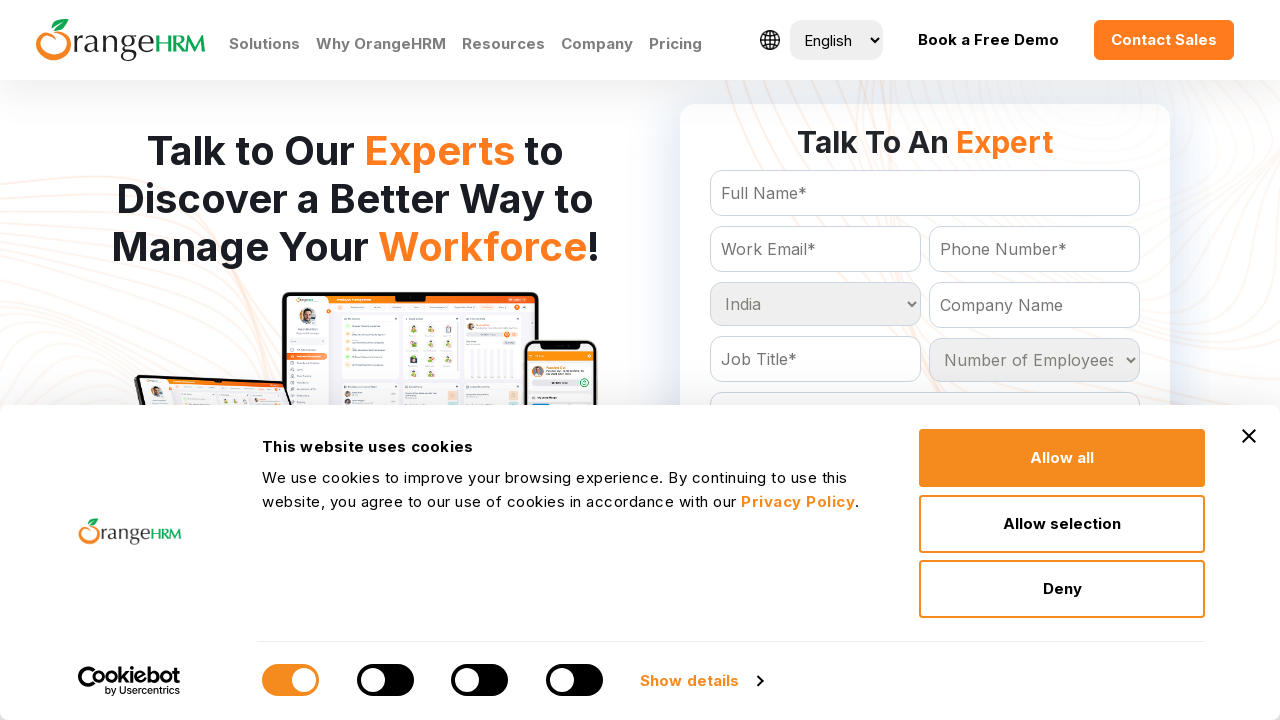